Tests window handling functionality by clicking an "Open" button to open a new window, switching to the new window to verify the title changed, then closing it and switching back to the parent window.

Starting URL: https://www.leafground.com/window.xhtml

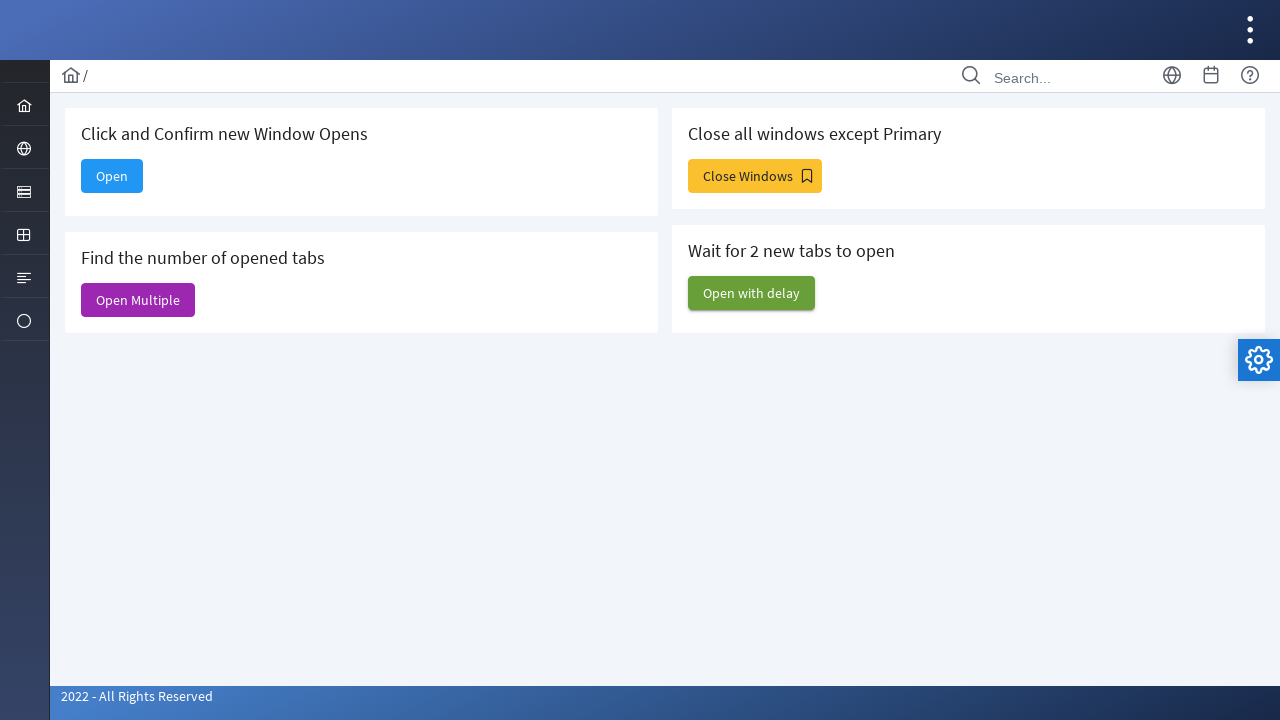

Retrieved parent window title
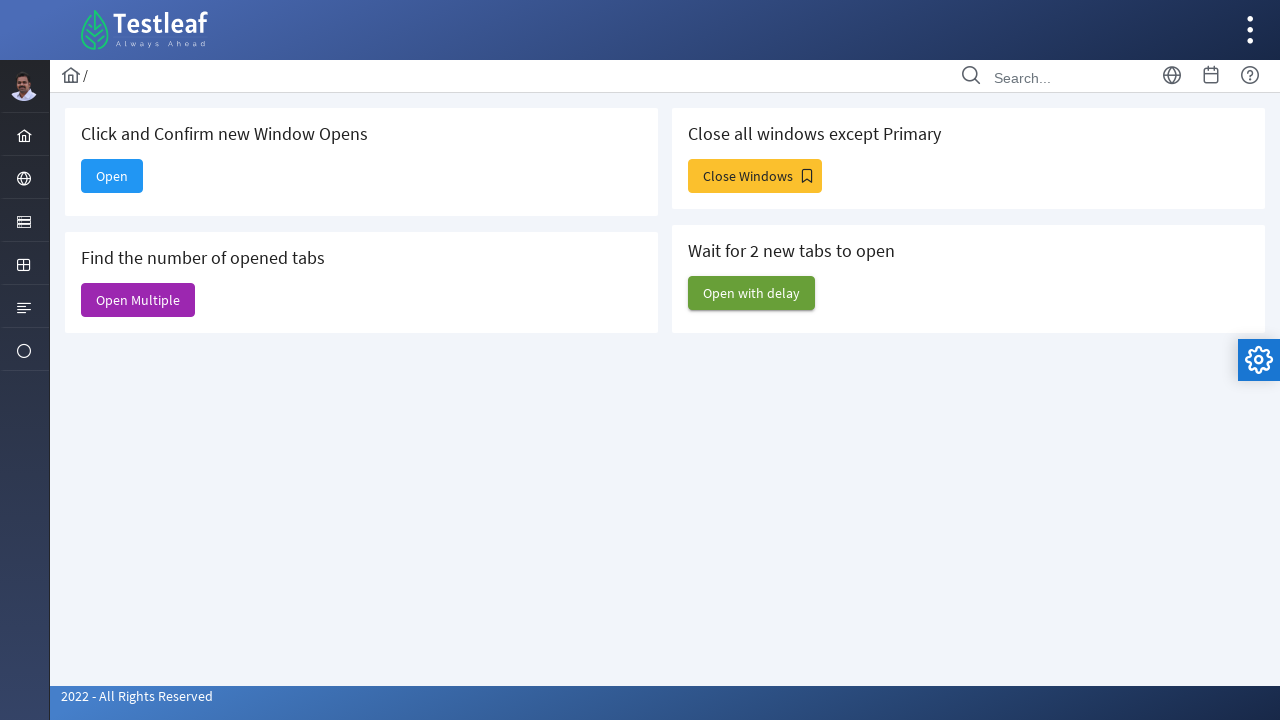

Clicked 'Open' button to open new window at (112, 176) on xpath=//span[text()='Open']
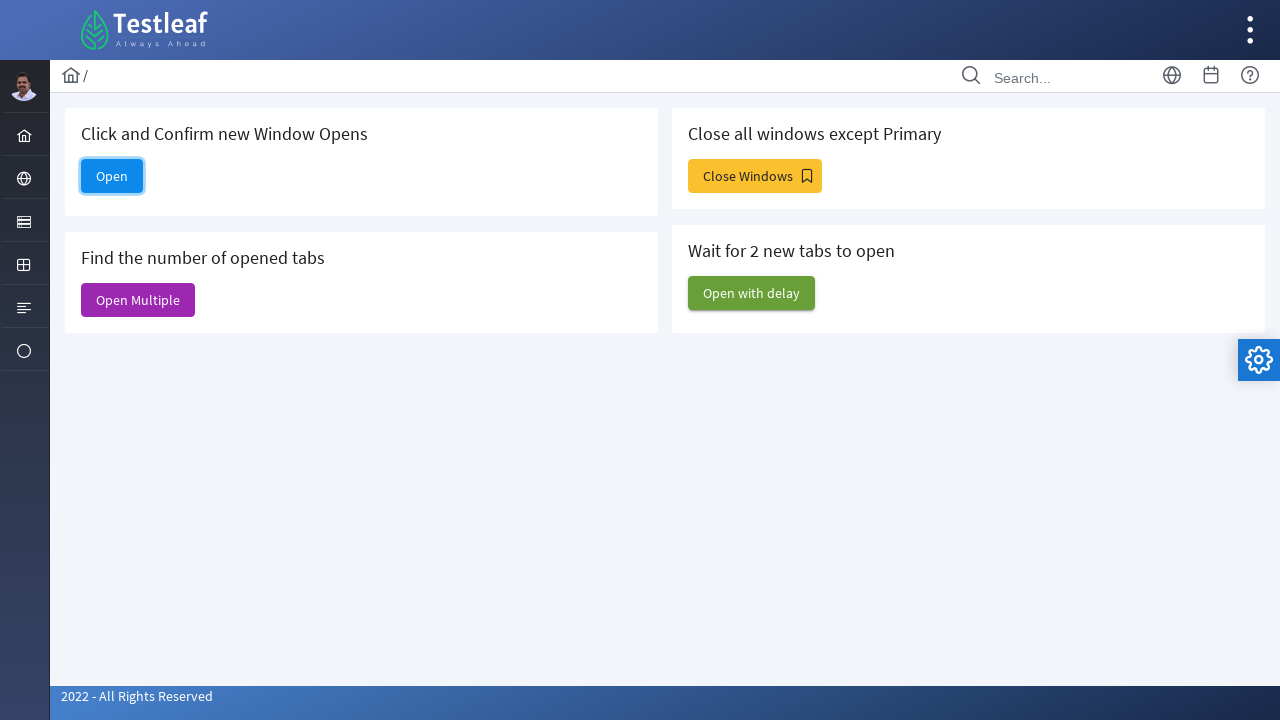

Captured new child window/page object
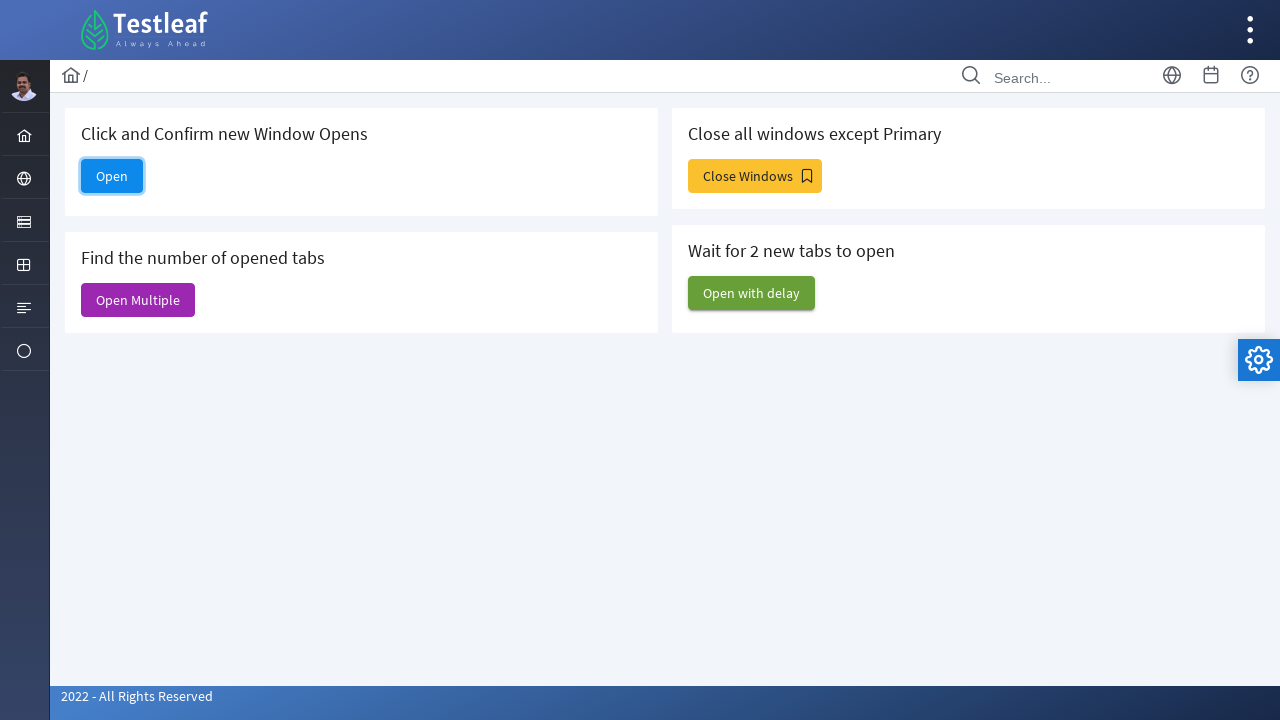

Child window finished loading
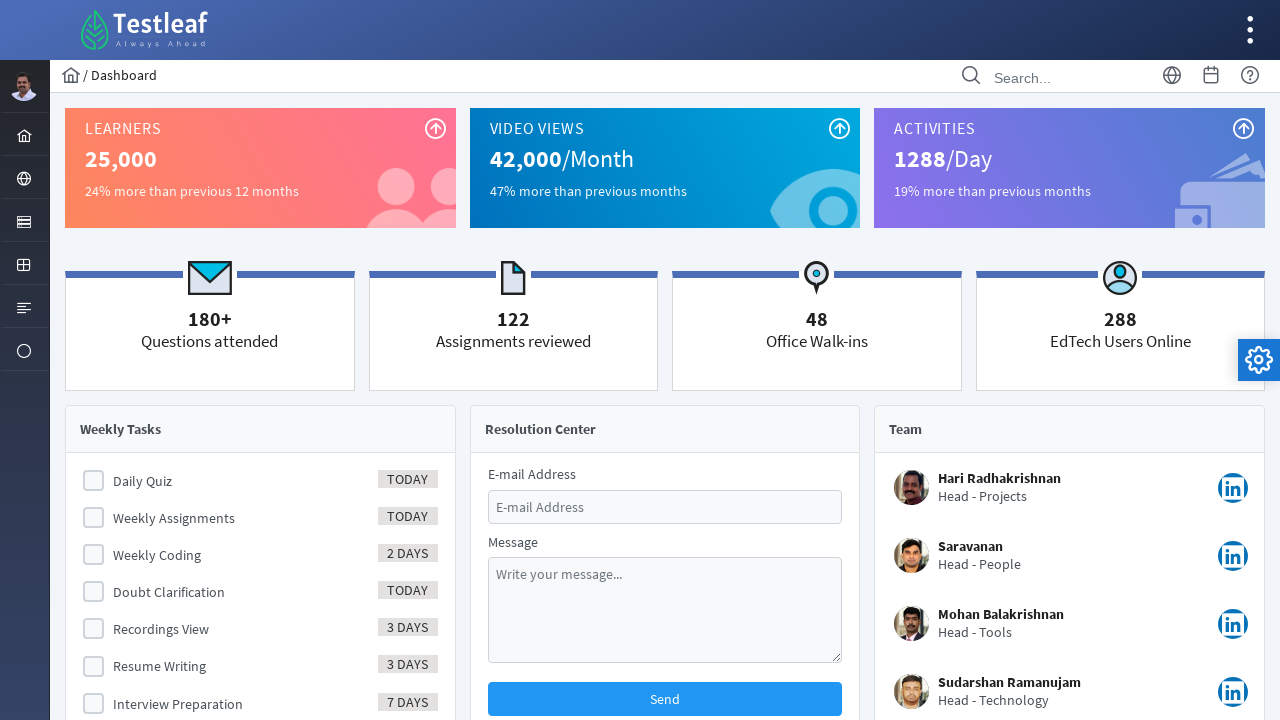

Retrieved child window title
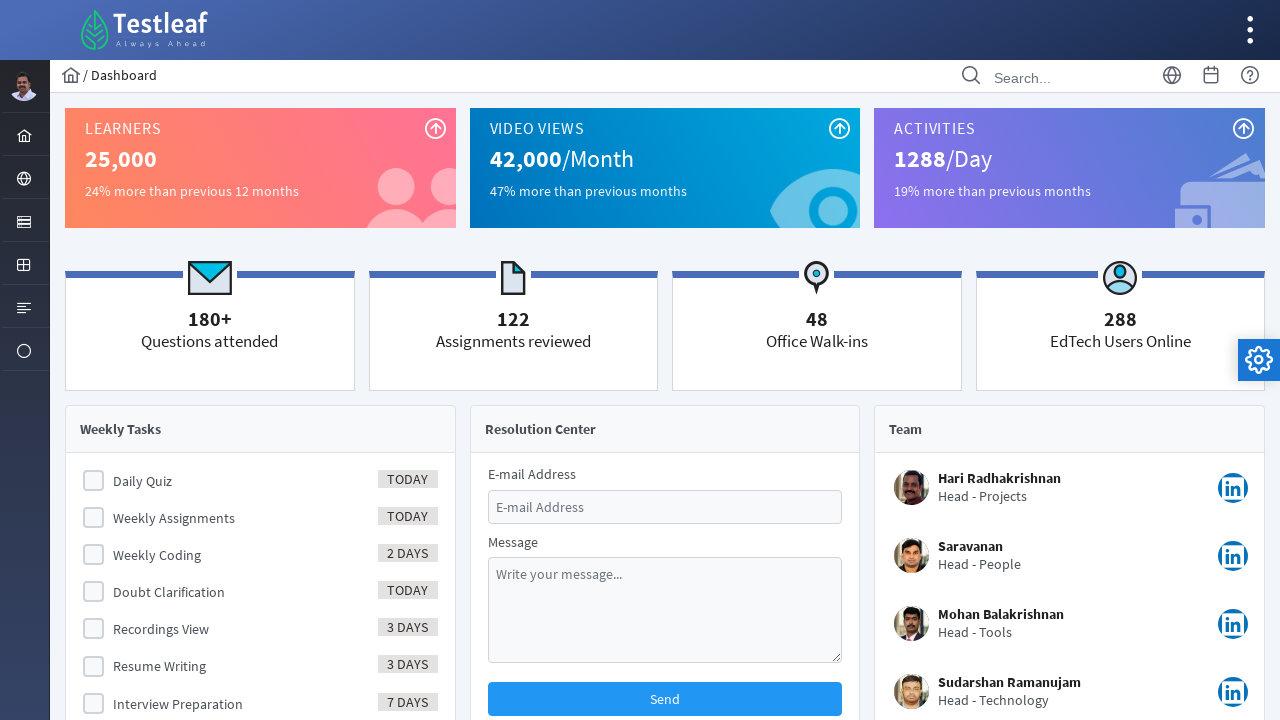

Verified window control switched to new window (titles differ)
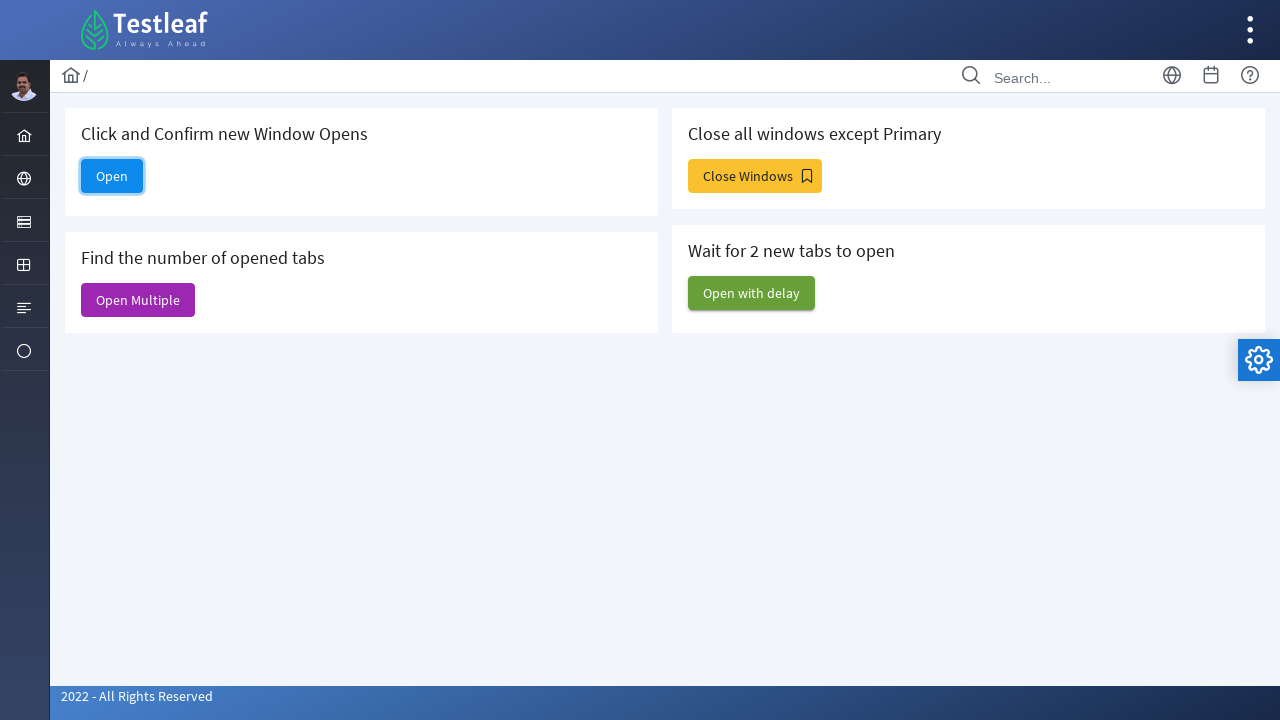

Closed child window
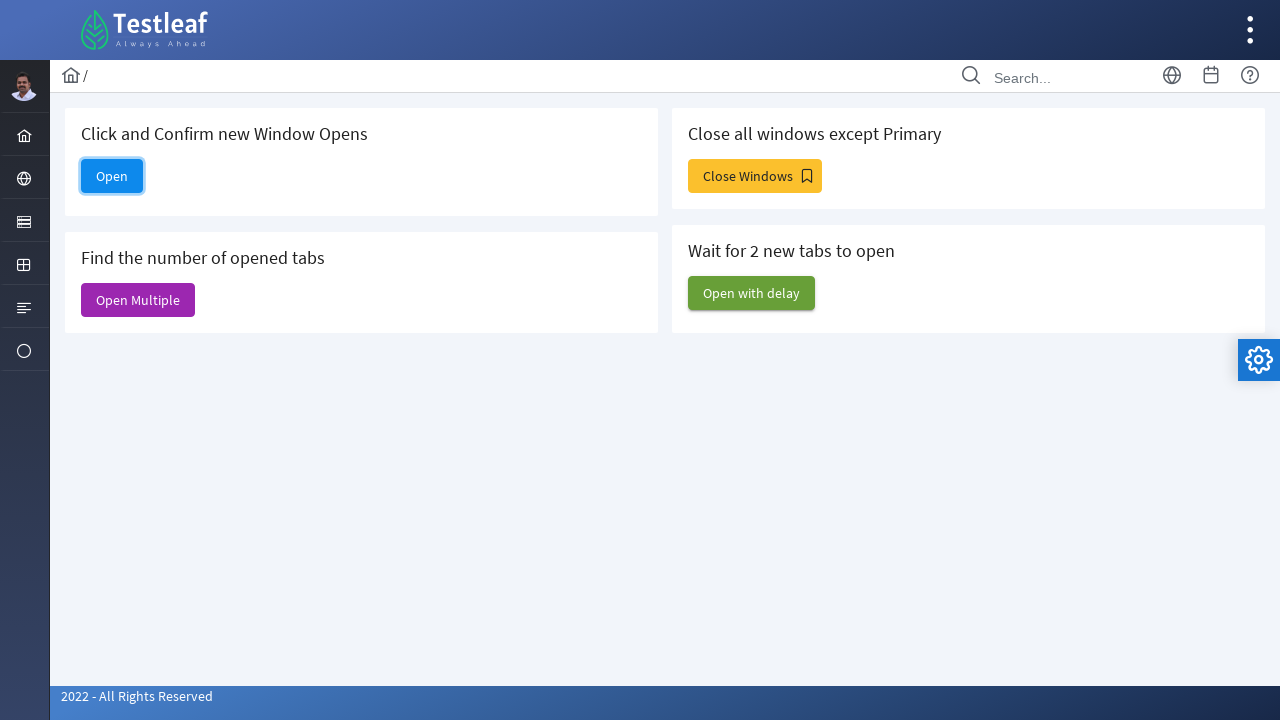

Verified return to parent window and retrieved its title
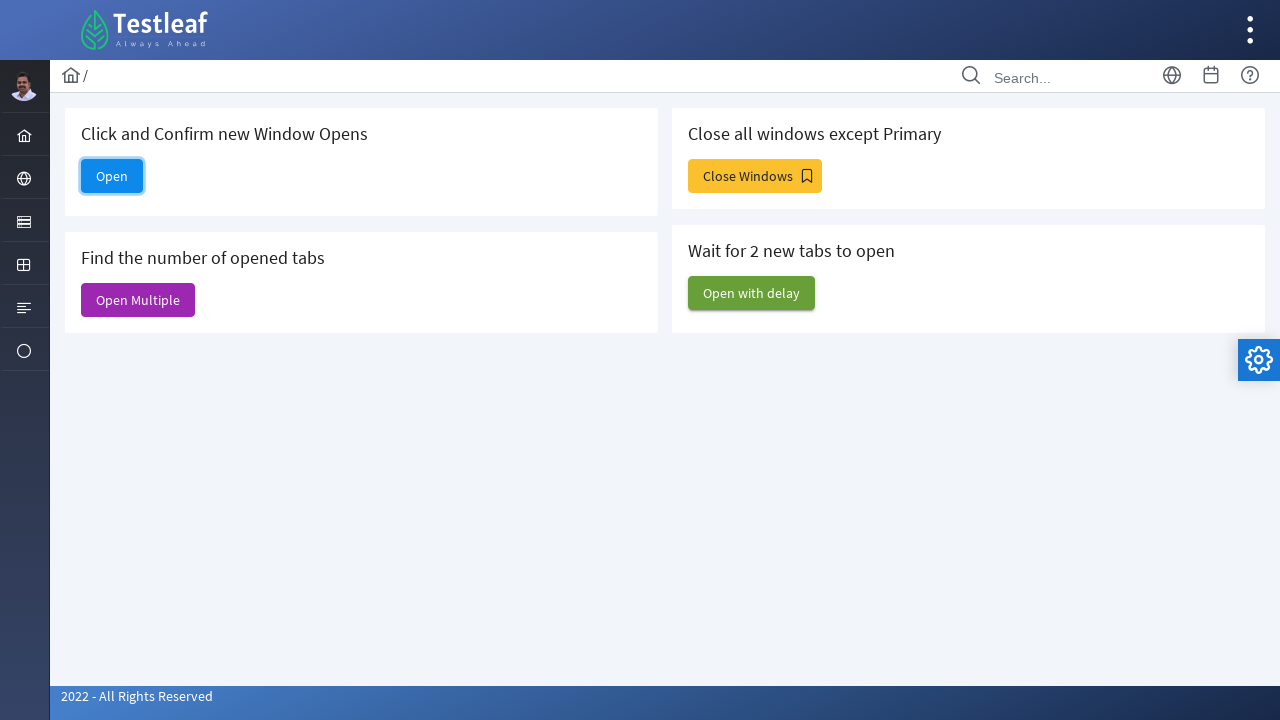

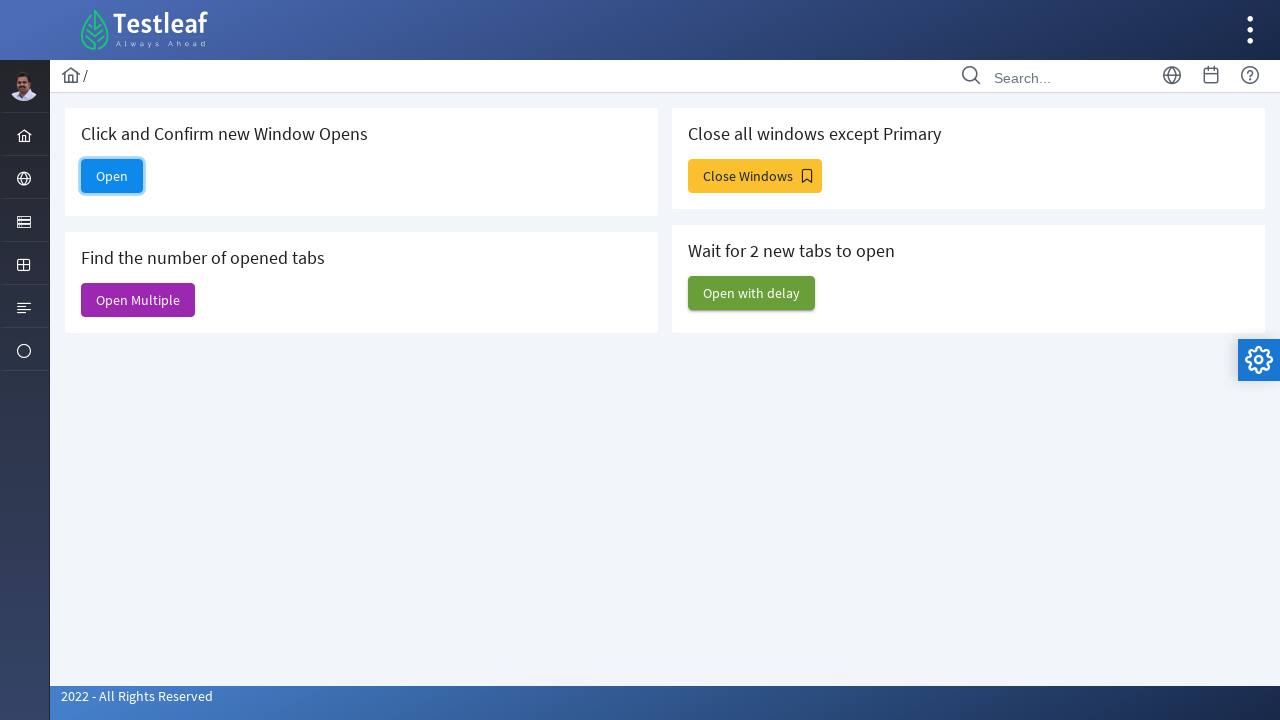